Tests navigation on the Playwright documentation site by clicking the "Get started" link and verifying the URL changes to the intro page

Starting URL: https://playwright.dev/

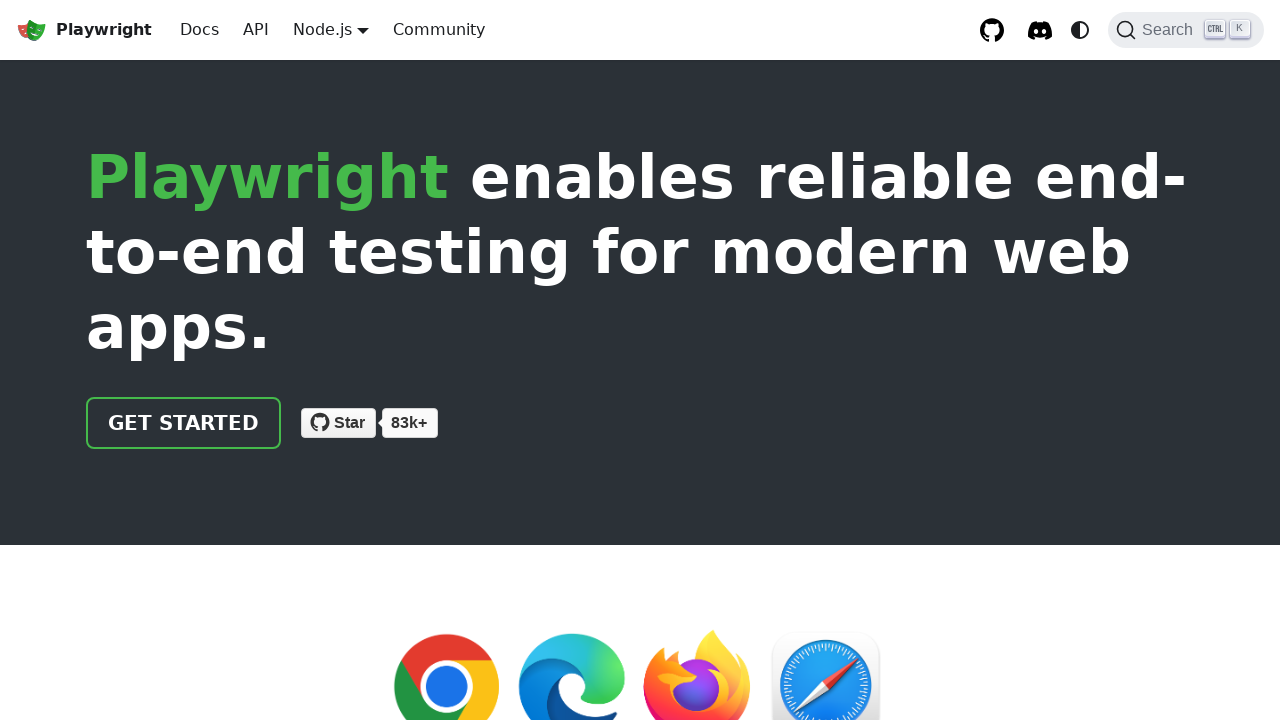

Clicked the 'Get started' link at (184, 423) on internal:role=link[name="Get started"i]
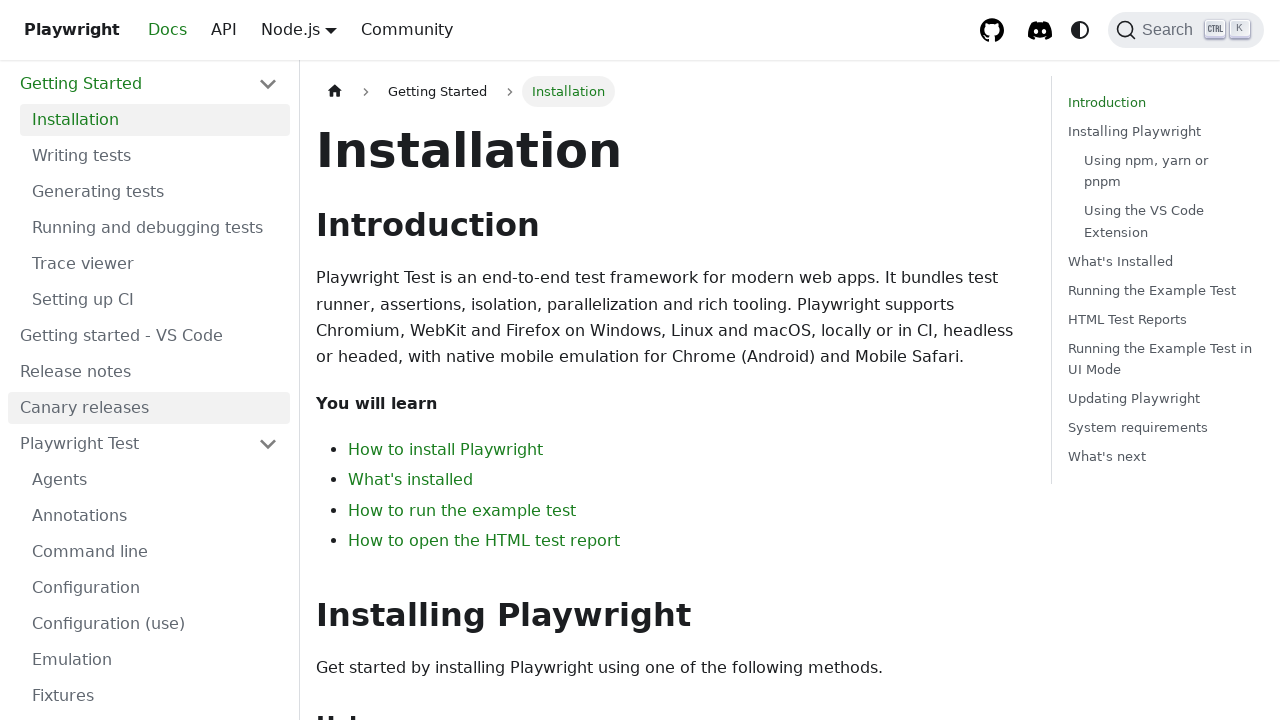

Verified navigation to intro page at https://playwright.dev/docs/intro
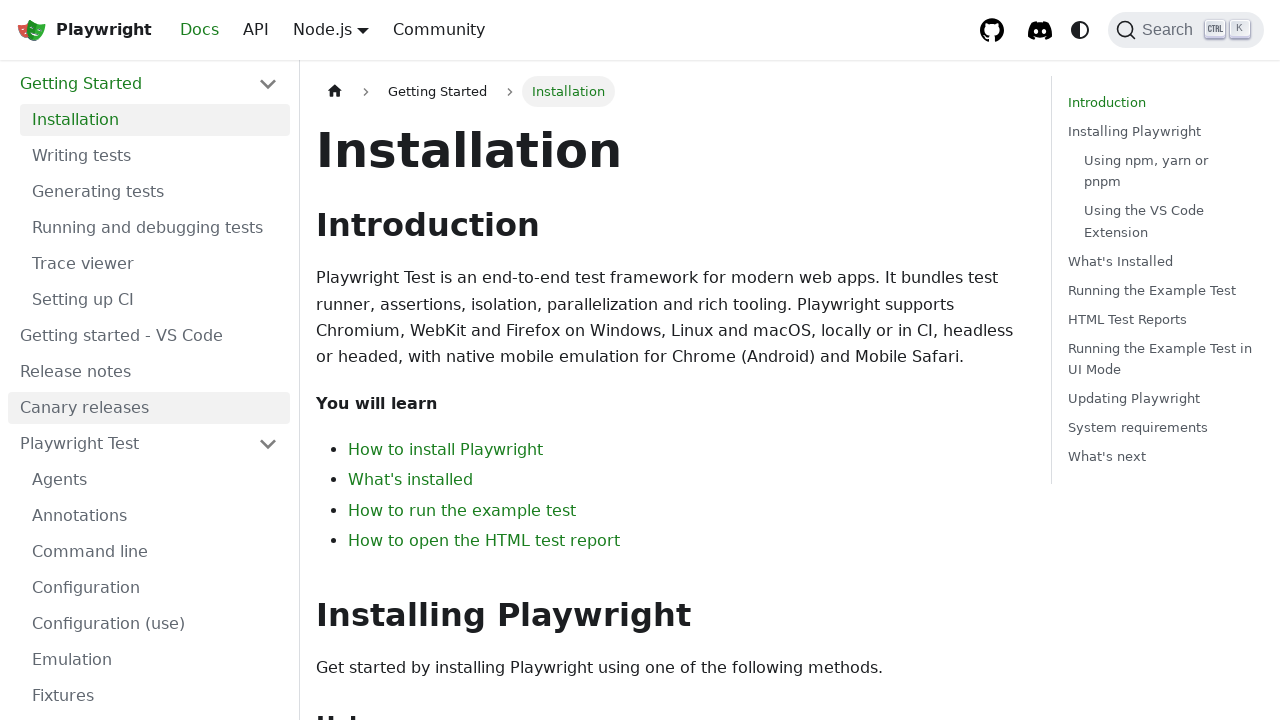

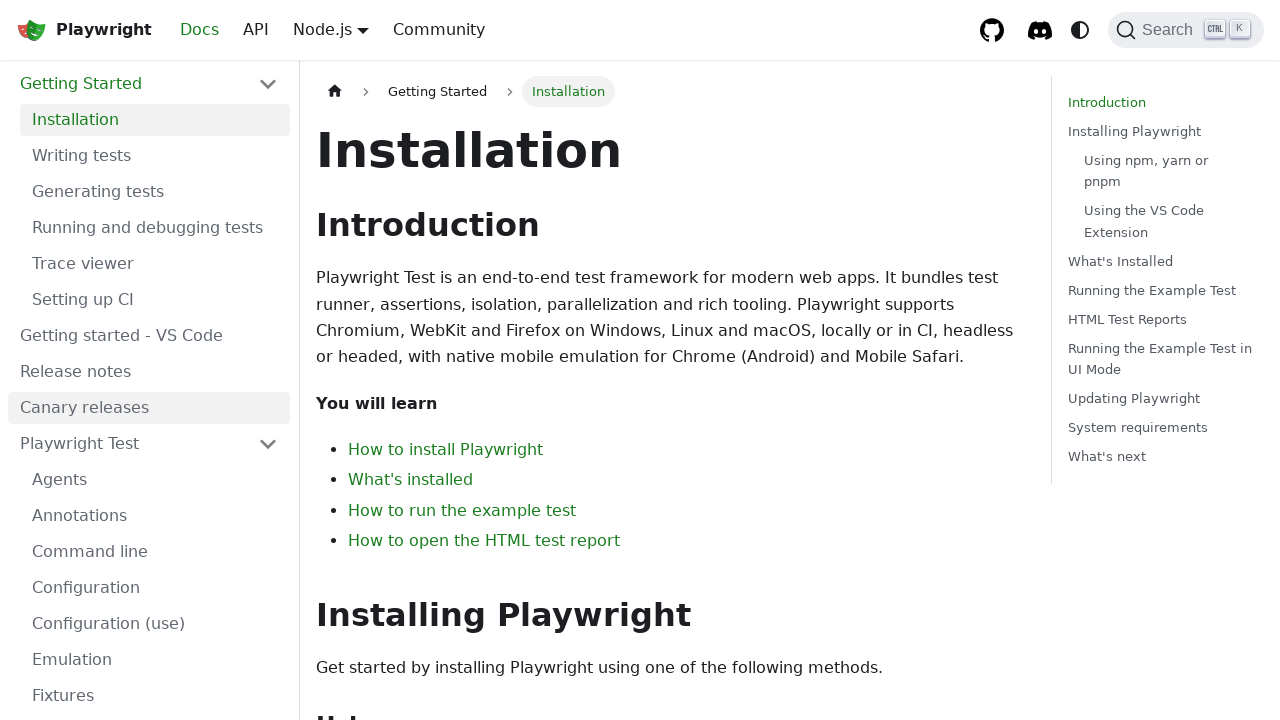